Tests the complete flight booking flow on BlazeDemo by selecting departure and destination cities, choosing a flight, filling in passenger and payment details, and completing the purchase.

Starting URL: https://blazedemo.com/

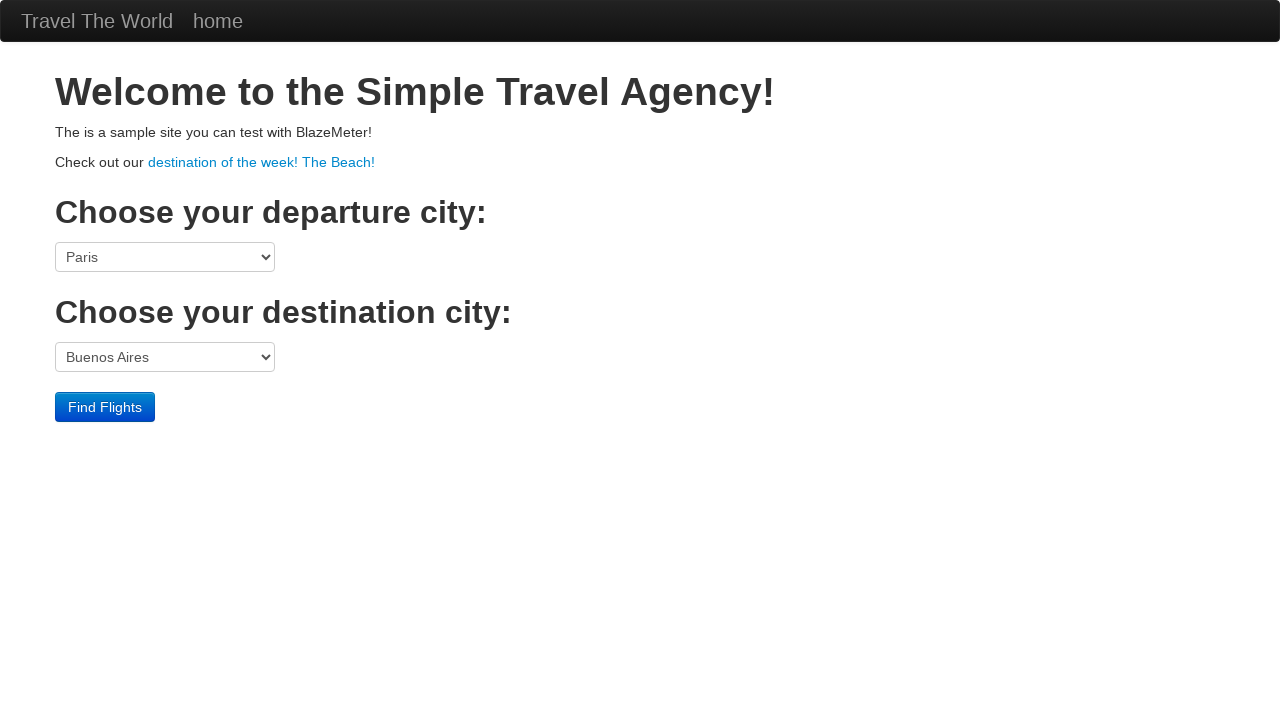

Clicked departure city dropdown at (165, 257) on select[name='fromPort']
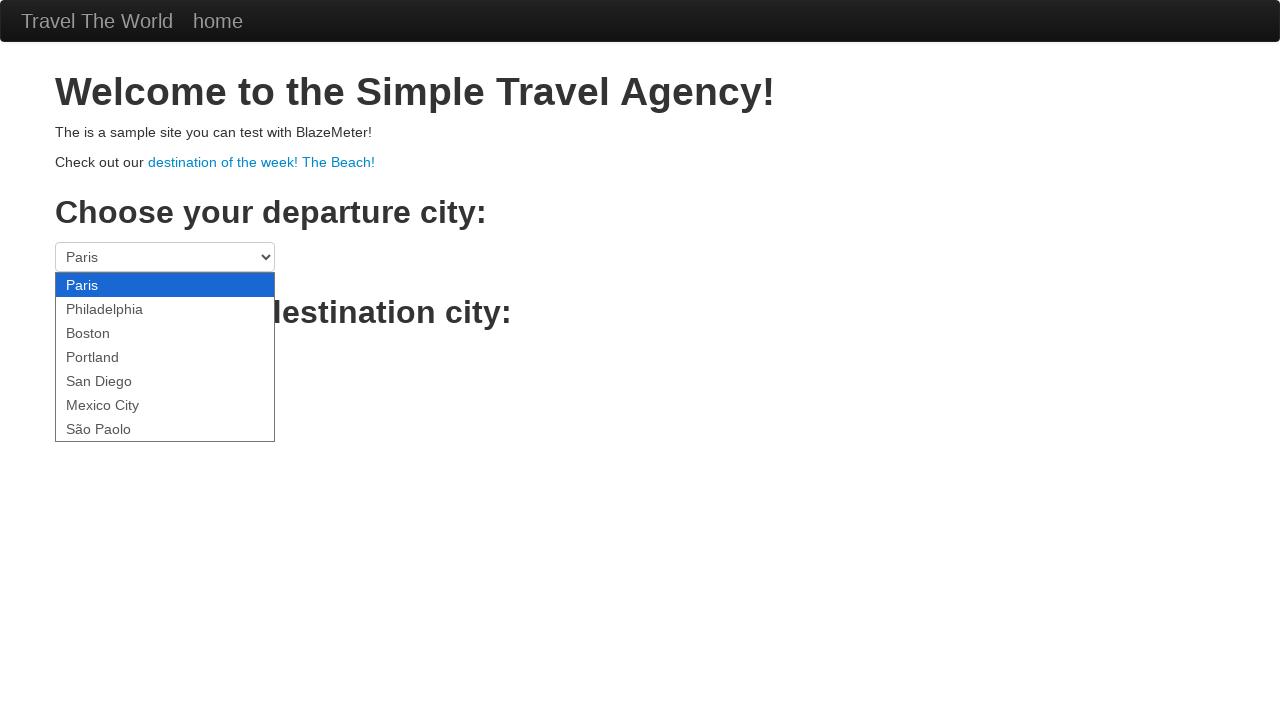

Selected Portland as departure city on select[name='fromPort']
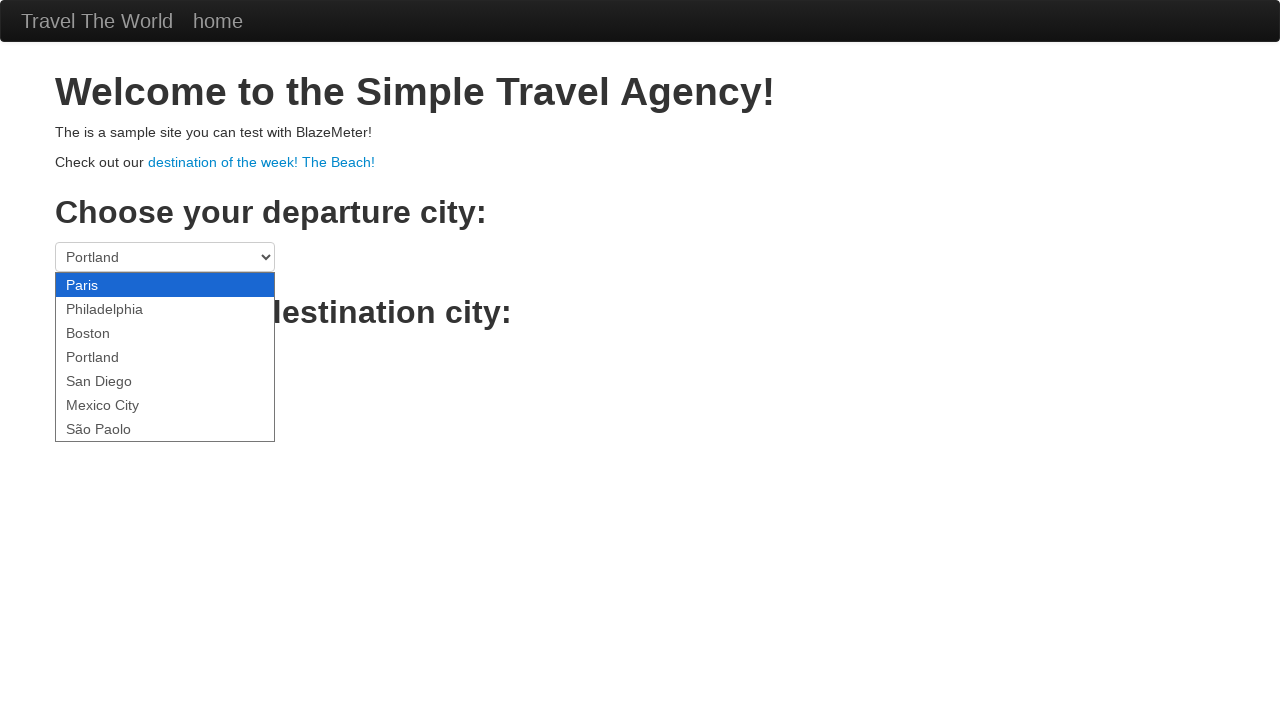

Clicked destination city dropdown at (165, 357) on select[name='toPort']
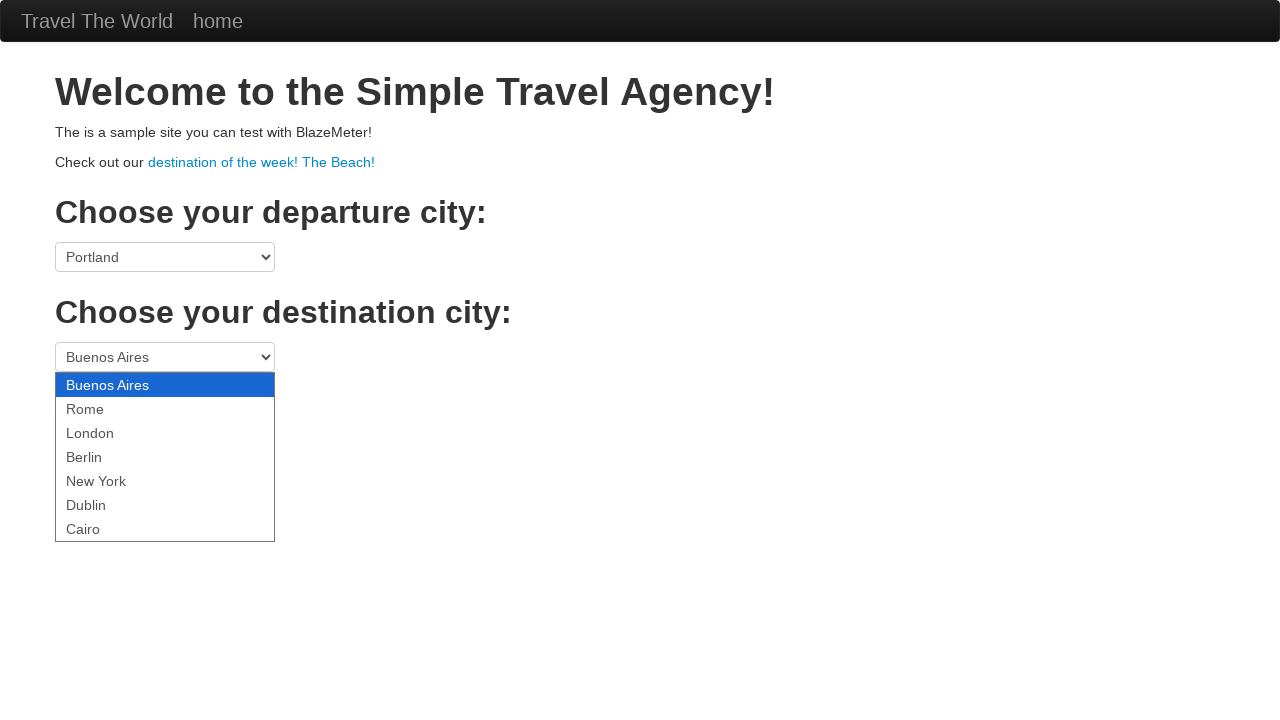

Selected London as destination city on select[name='toPort']
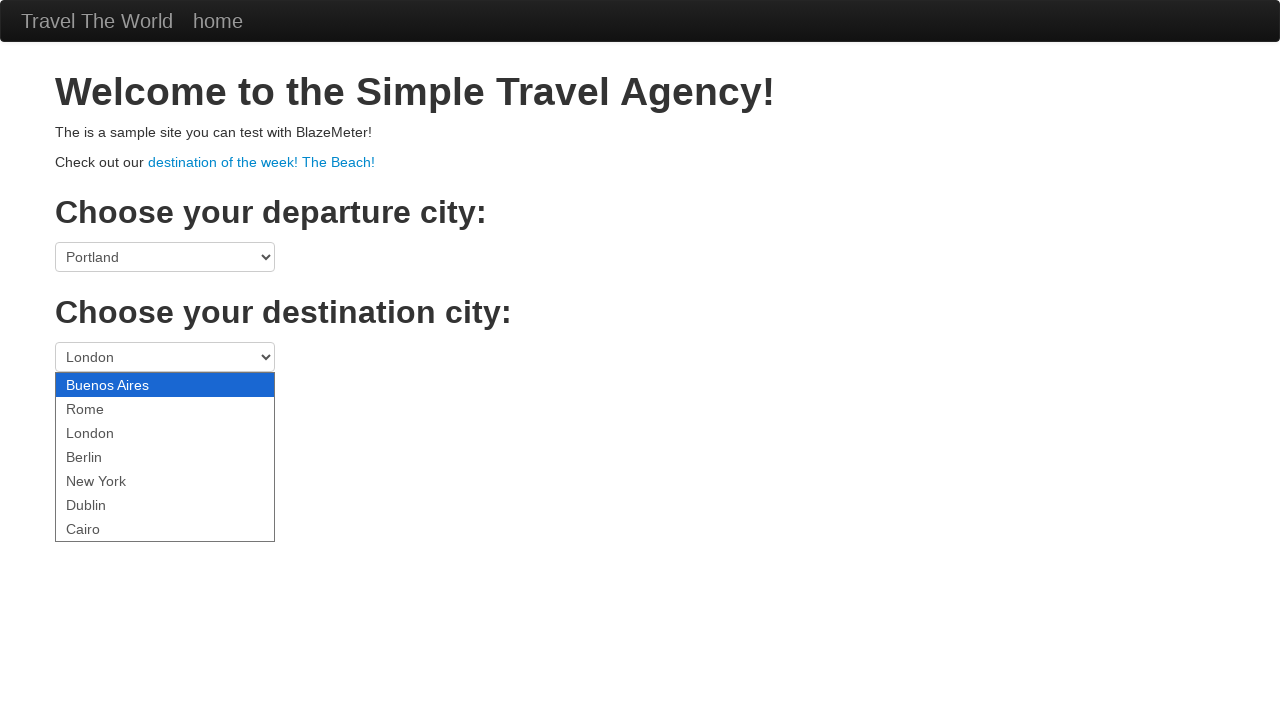

Clicked Find Flights button at (105, 407) on .btn-primary
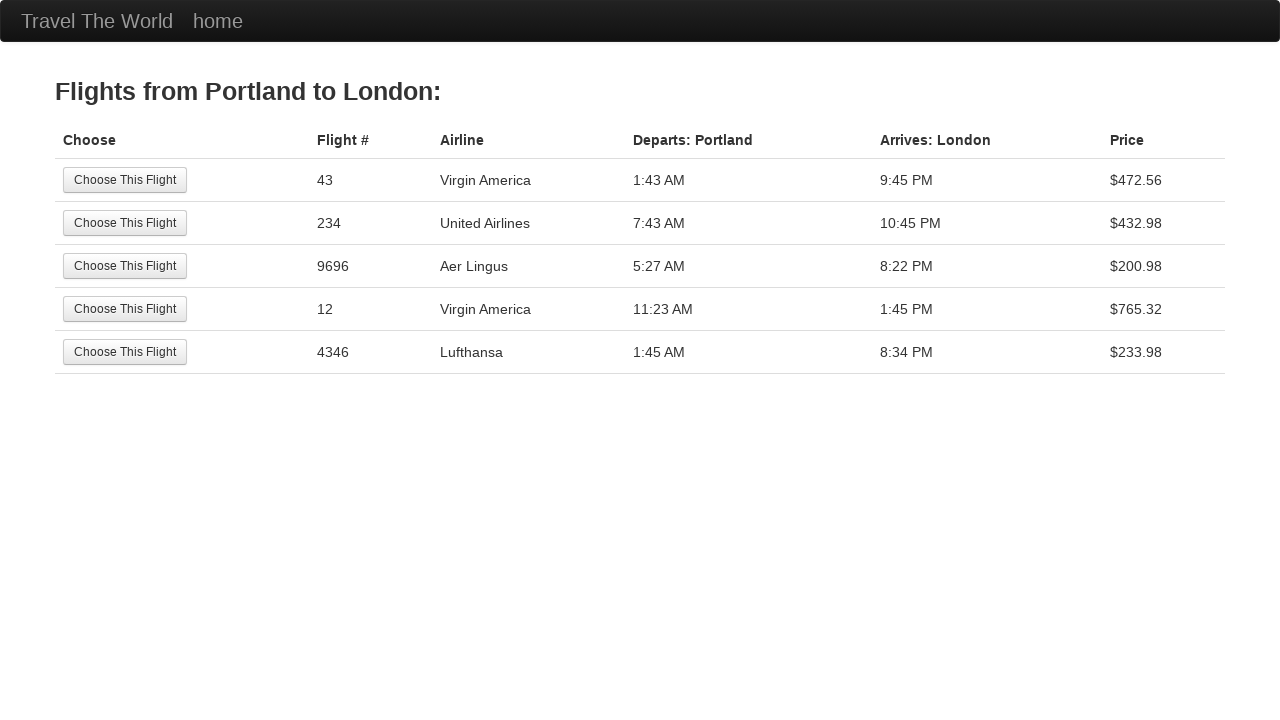

Flights page loaded successfully
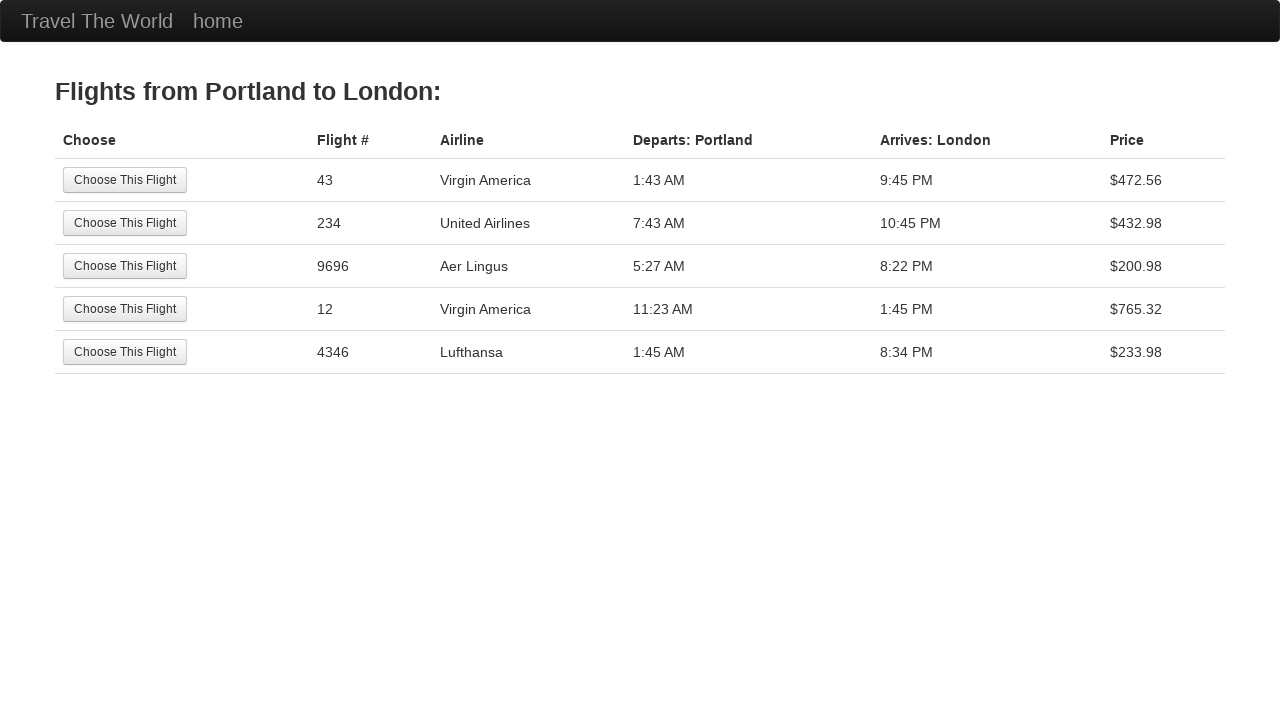

Selected the third flight option at (125, 266) on tr:nth-child(3) .btn
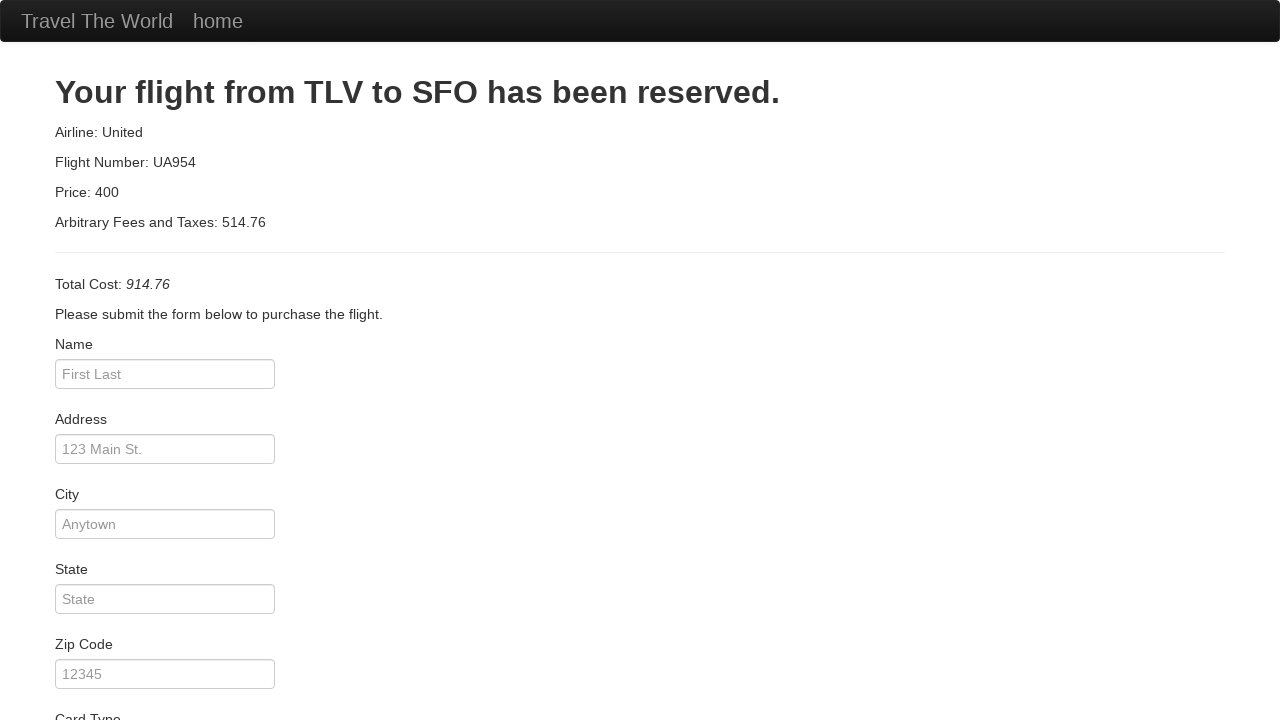

Reservation page loaded
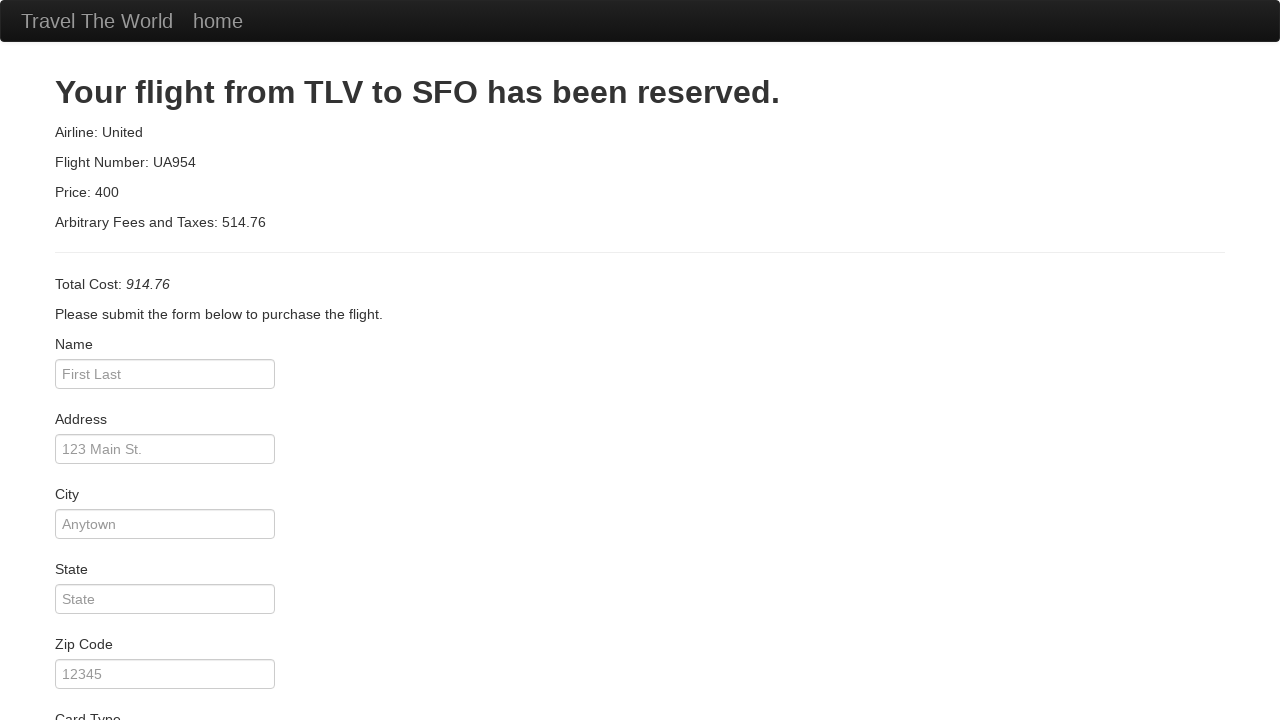

Clicked passenger name field at (165, 374) on #inputName
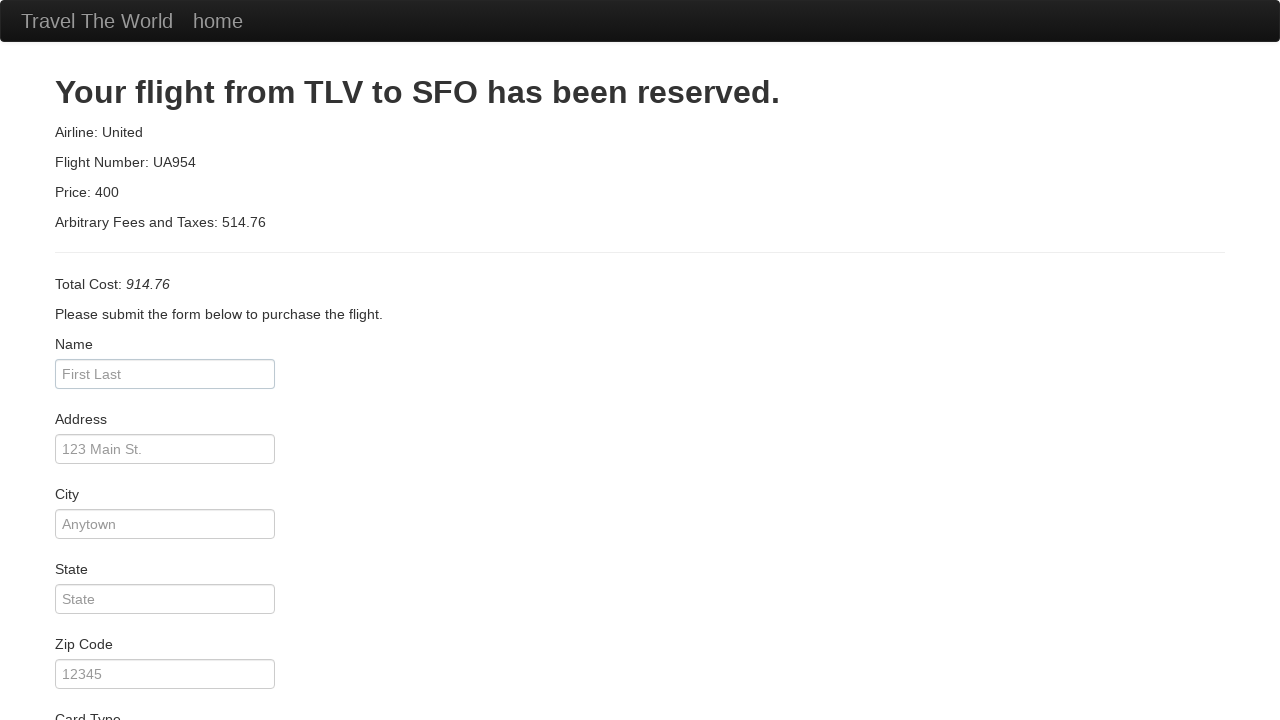

Entered passenger name 'Vasco' on #inputName
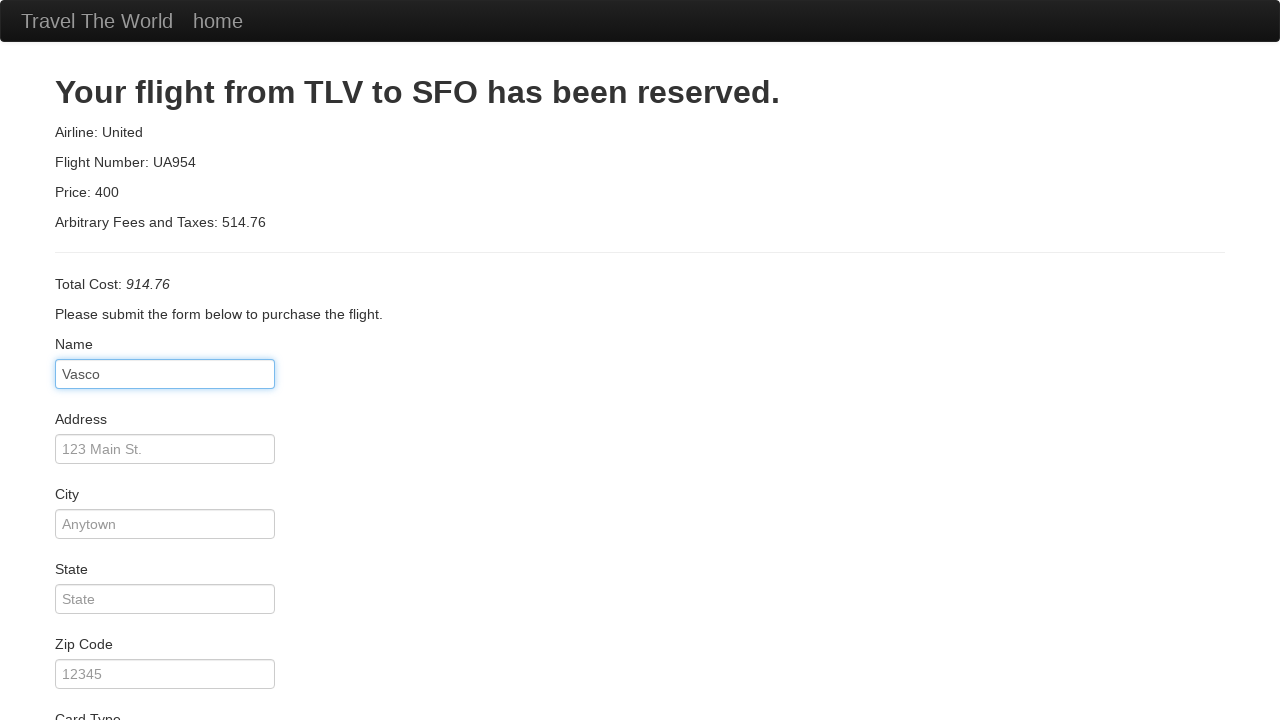

Entered address '123 Main Street' on #address
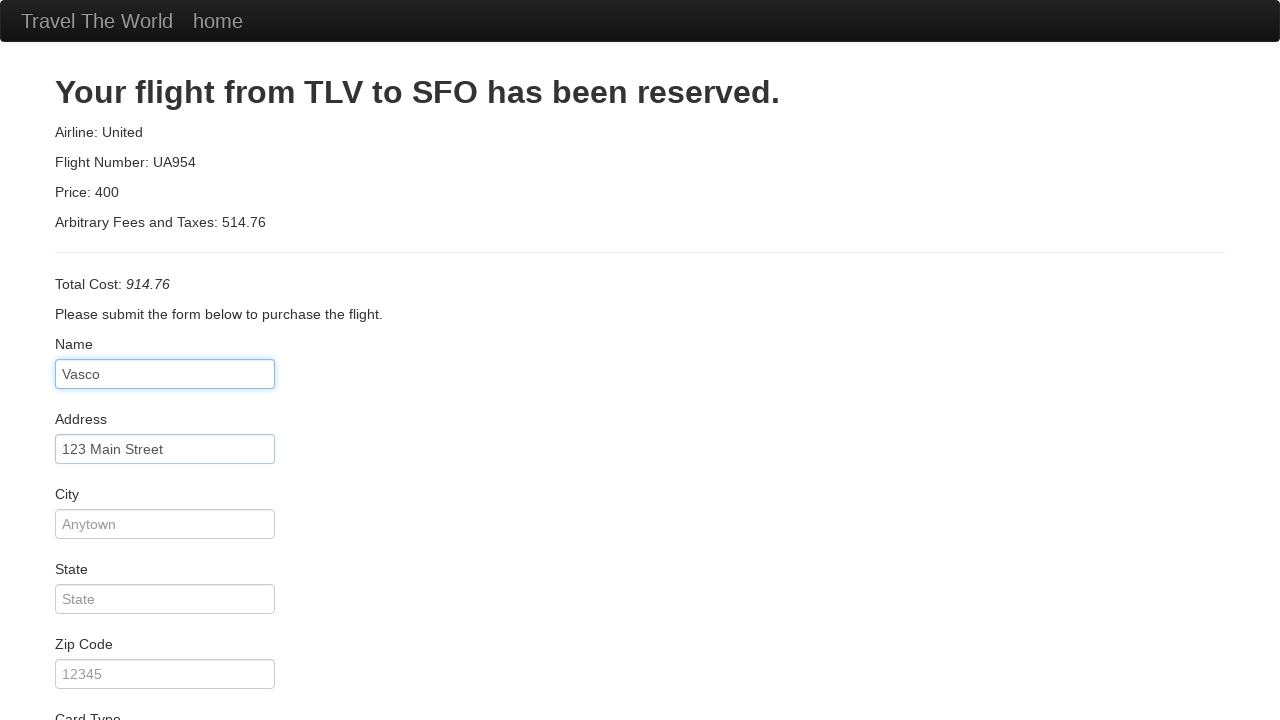

Clicked city field at (165, 524) on #city
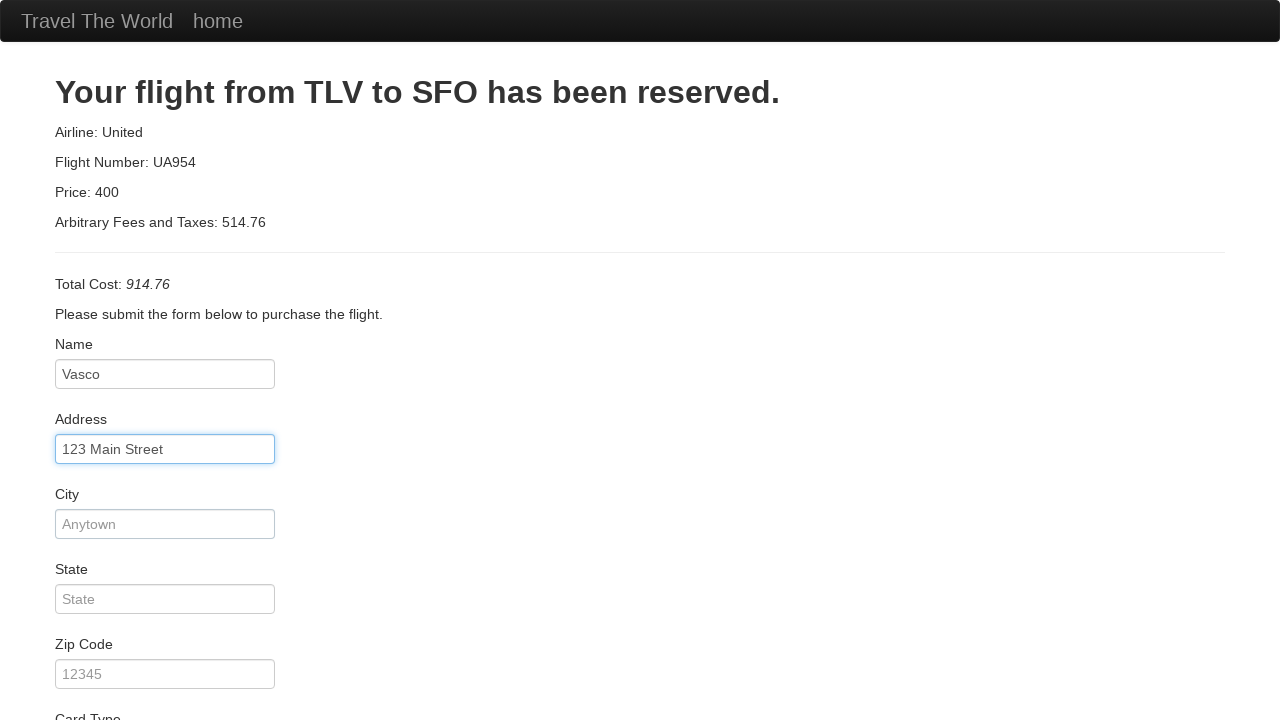

Entered city 'Teste' on #city
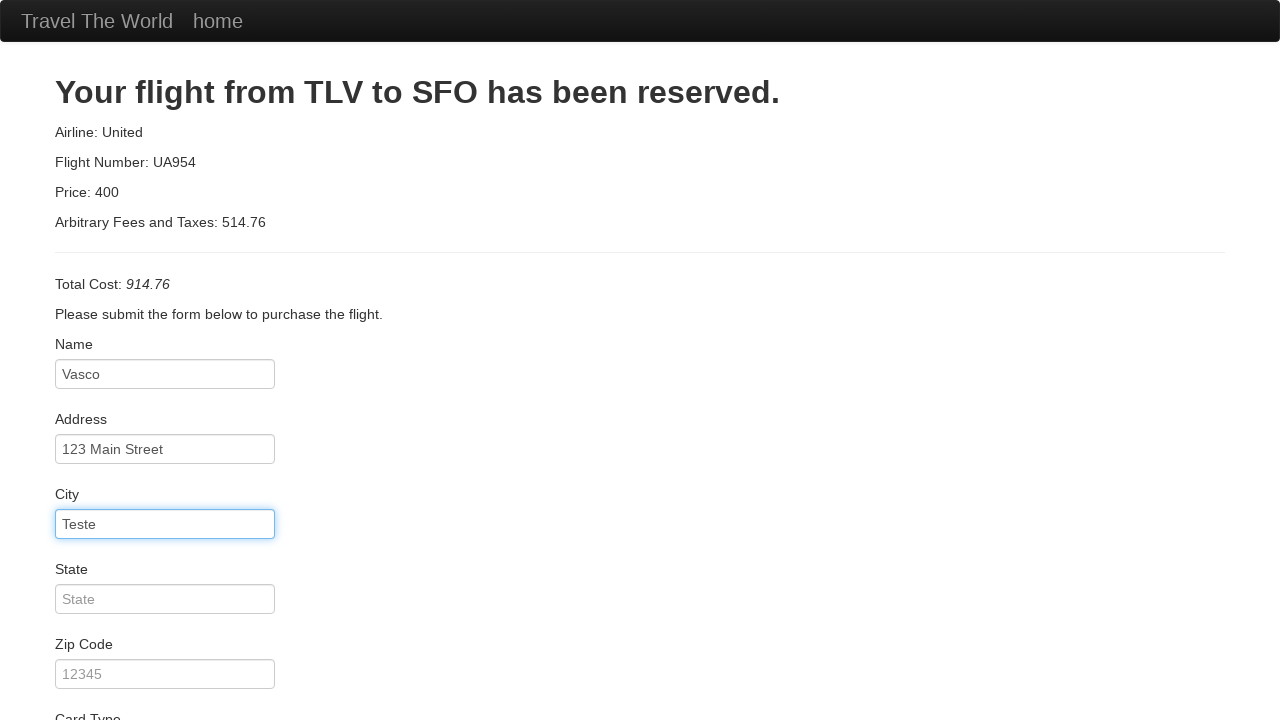

Entered state 'Lobao' on #state
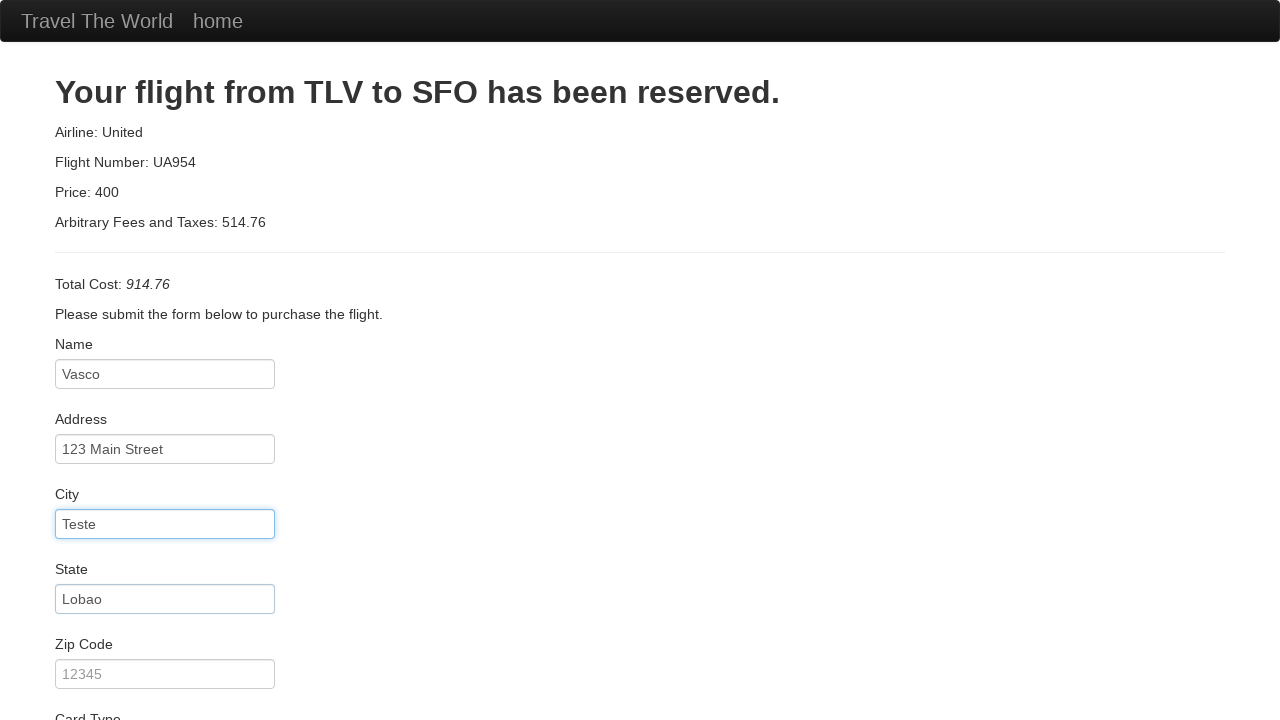

Entered zip code '1234' on #zipCode
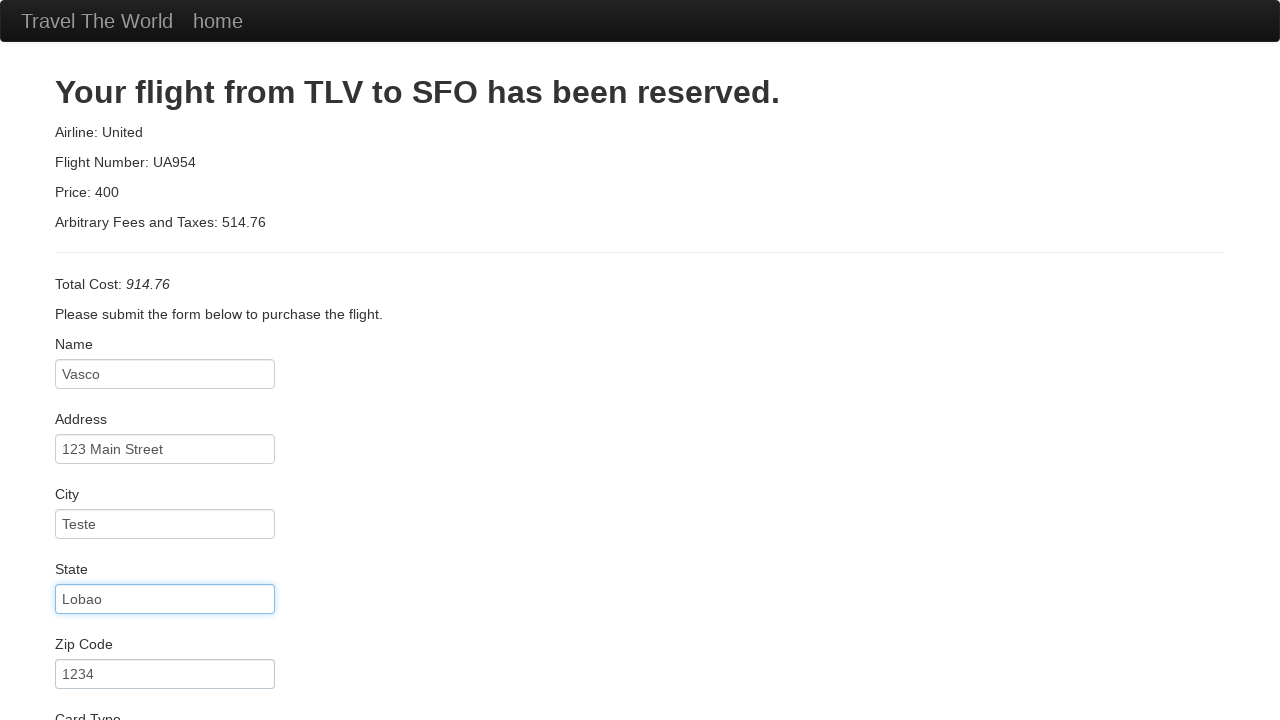

Clicked credit card number field at (165, 380) on #creditCardNumber
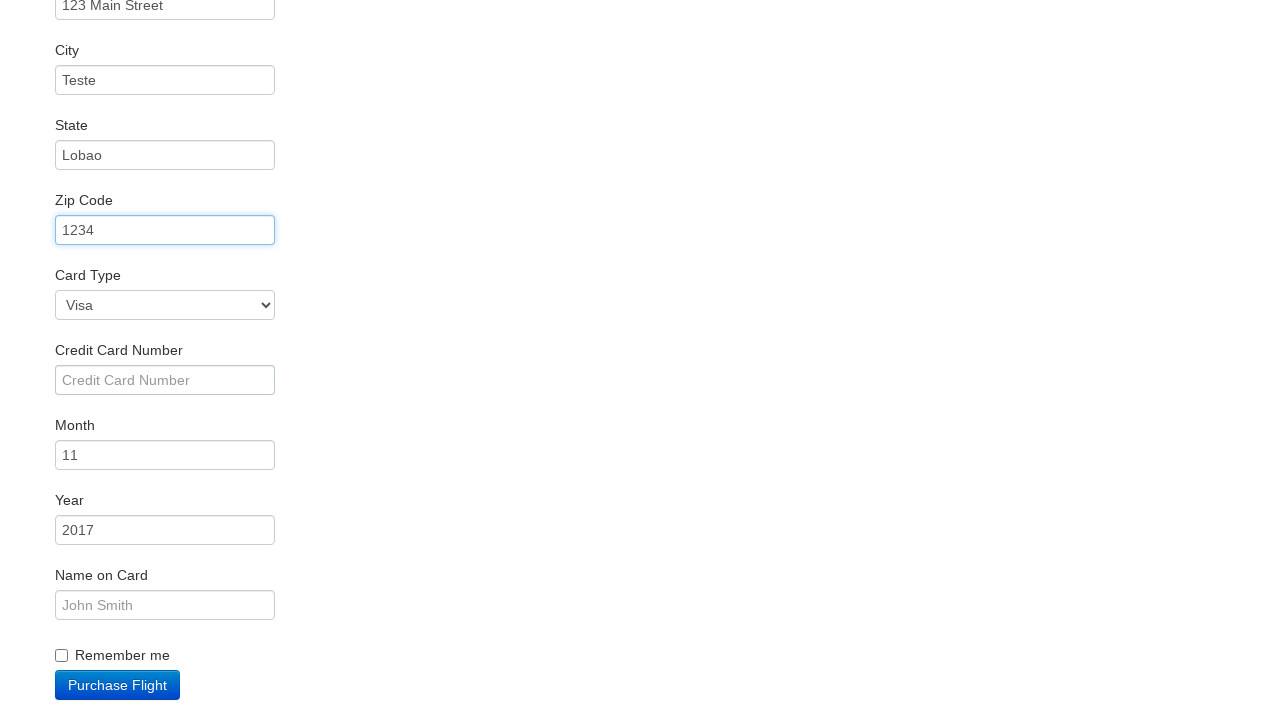

Entered credit card number '1235215321412' on #creditCardNumber
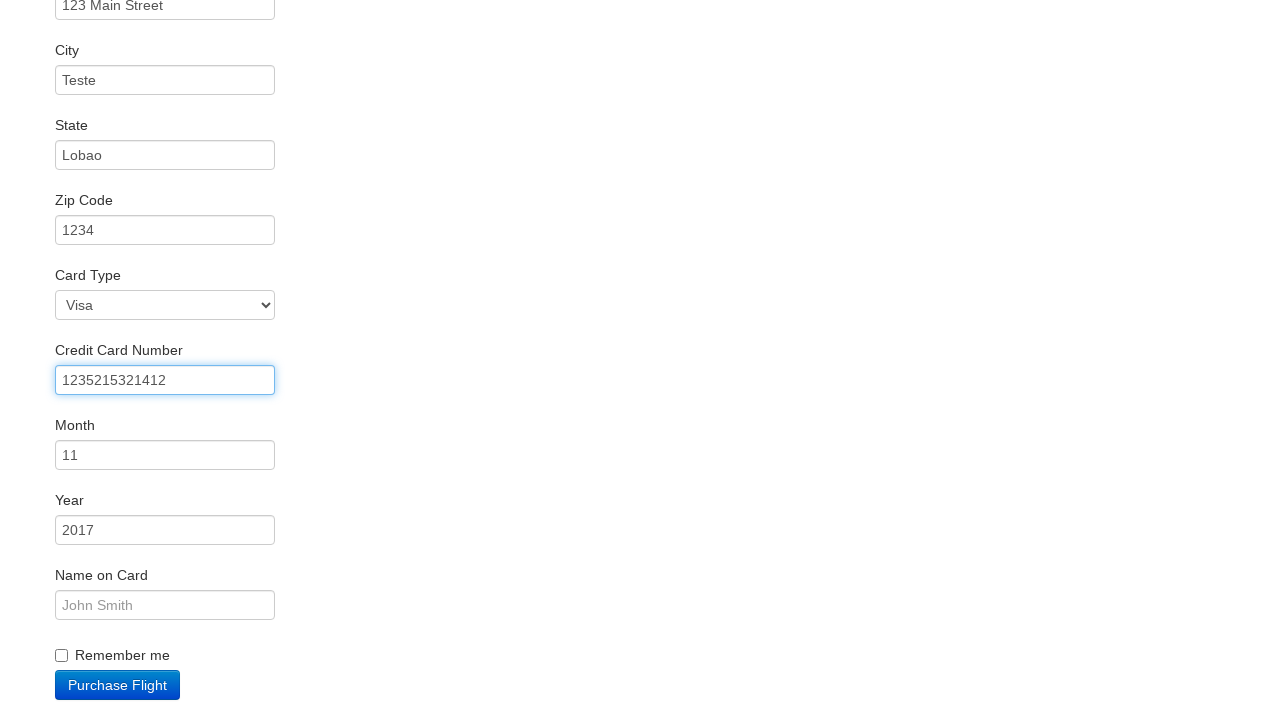

Clicked name on card field at (165, 605) on #nameOnCard
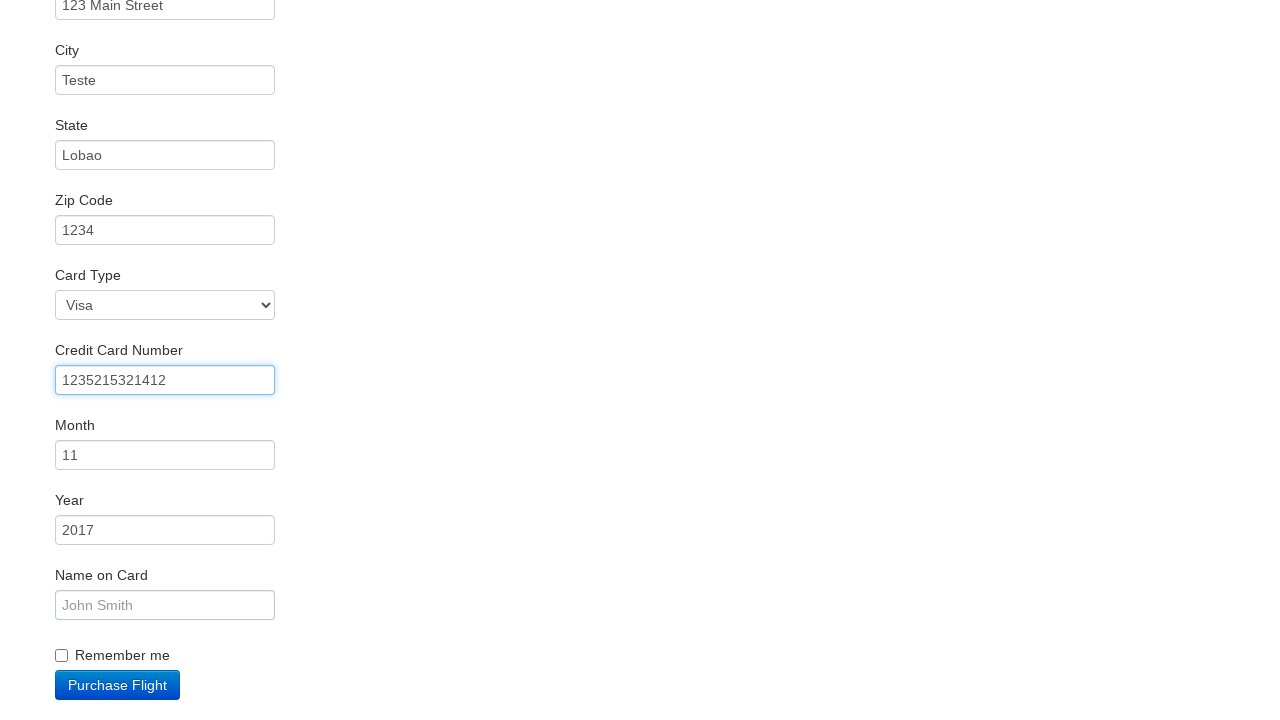

Entered name on card 'Vregal' on #nameOnCard
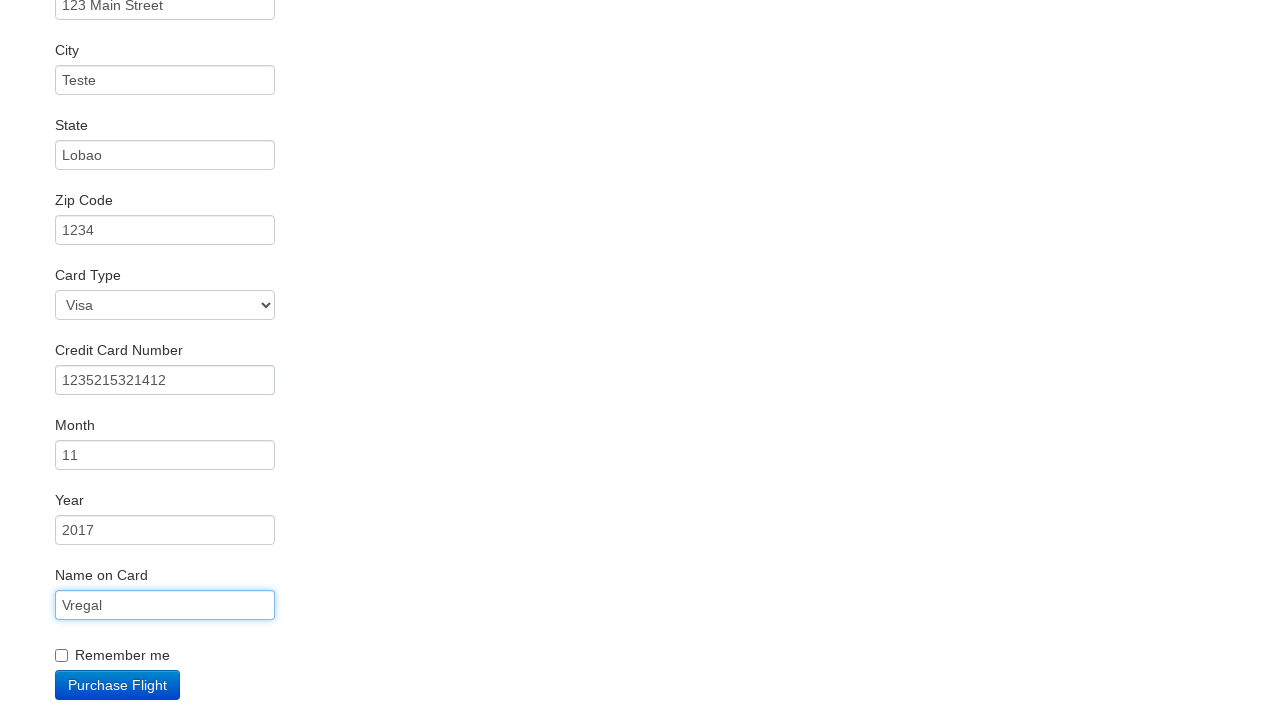

Clicked remember me checkbox at (640, 652) on .checkbox
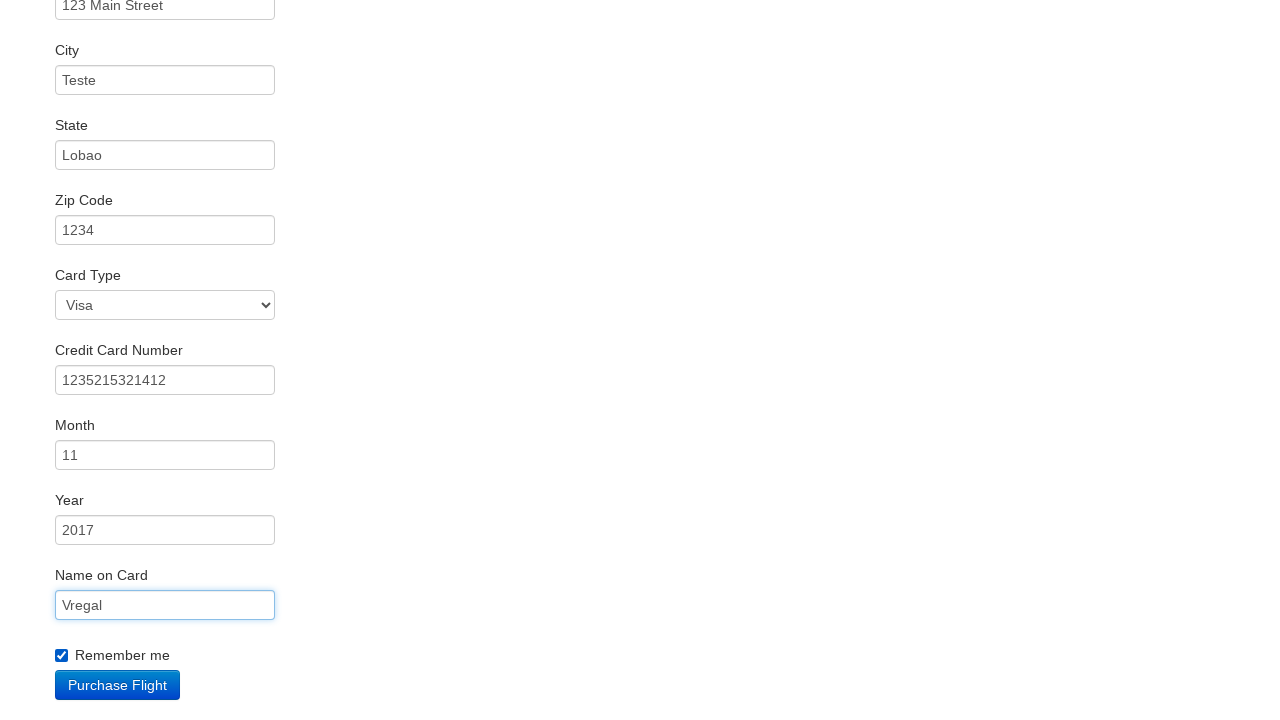

Clicked Purchase Flight button at (118, 685) on .btn-primary
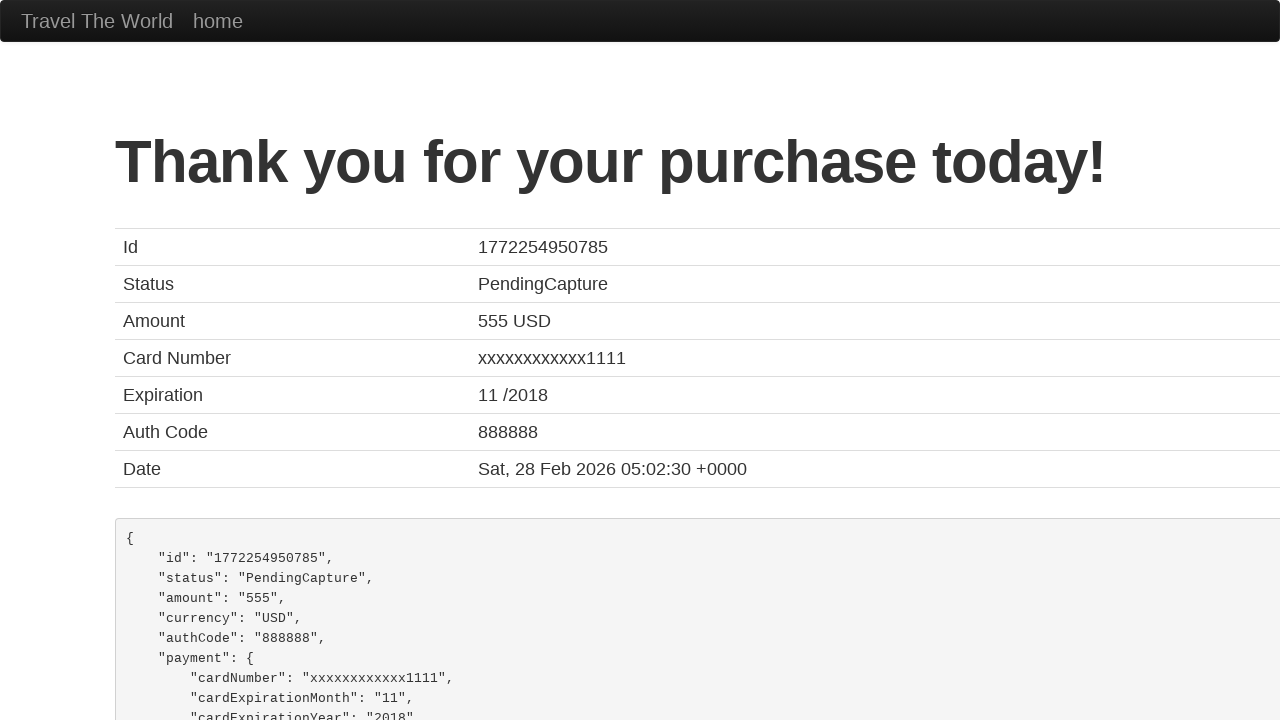

Flight purchase completed and confirmation page loaded
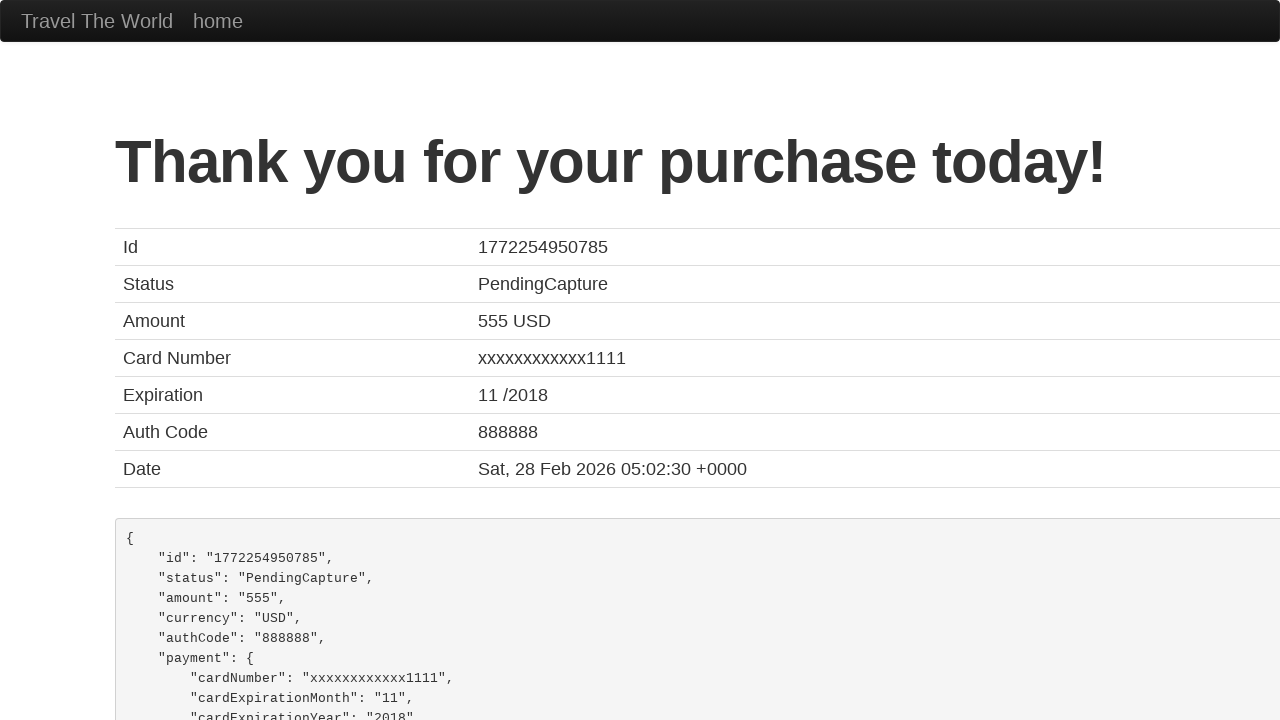

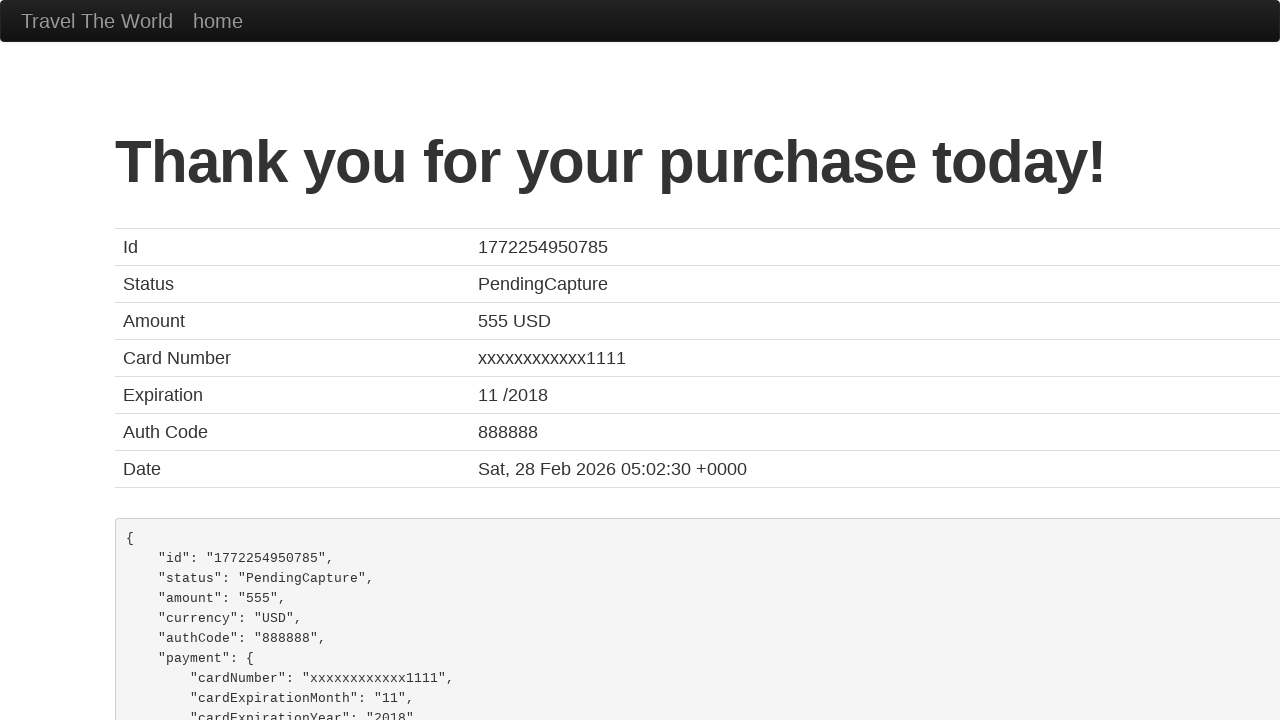